Tests autocomplete functionality by typing partial text, navigating through suggestions with arrow keys, and selecting an option

Starting URL: https://www.rahulshettyacademy.com/AutomationPractice

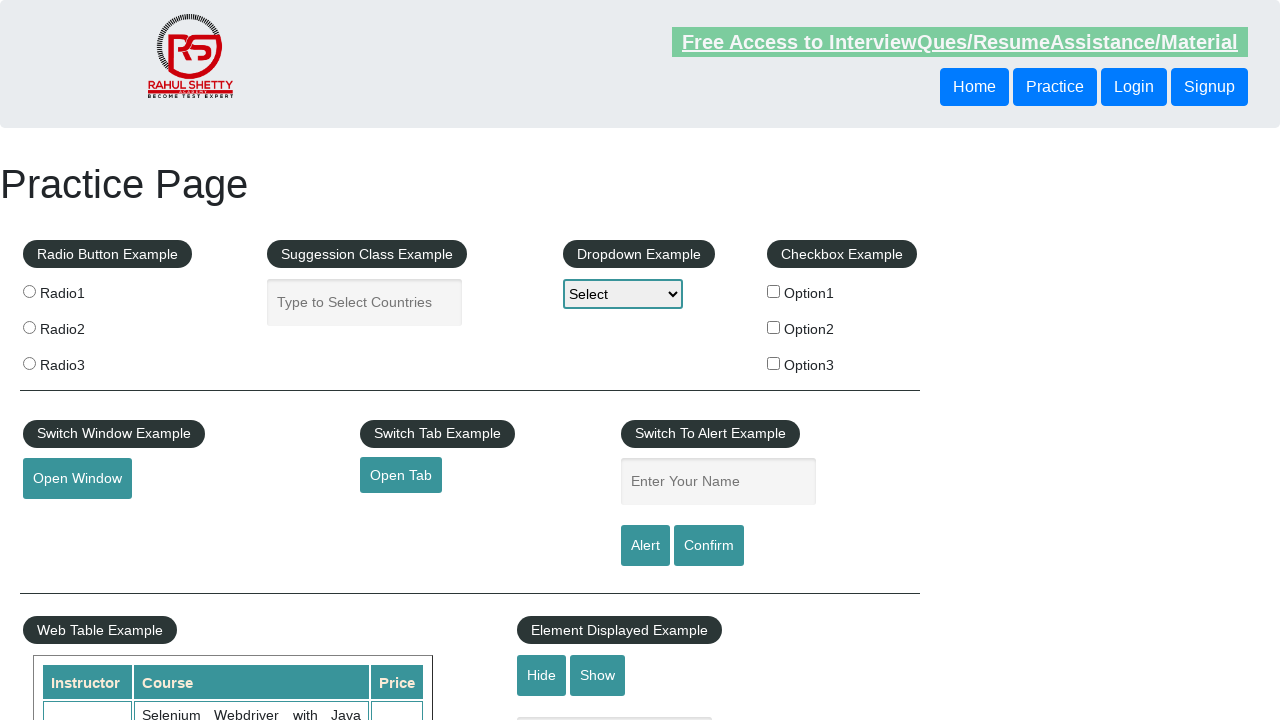

Filled autocomplete field with partial text 'Ind' on input.inputs.ui-autocomplete-input
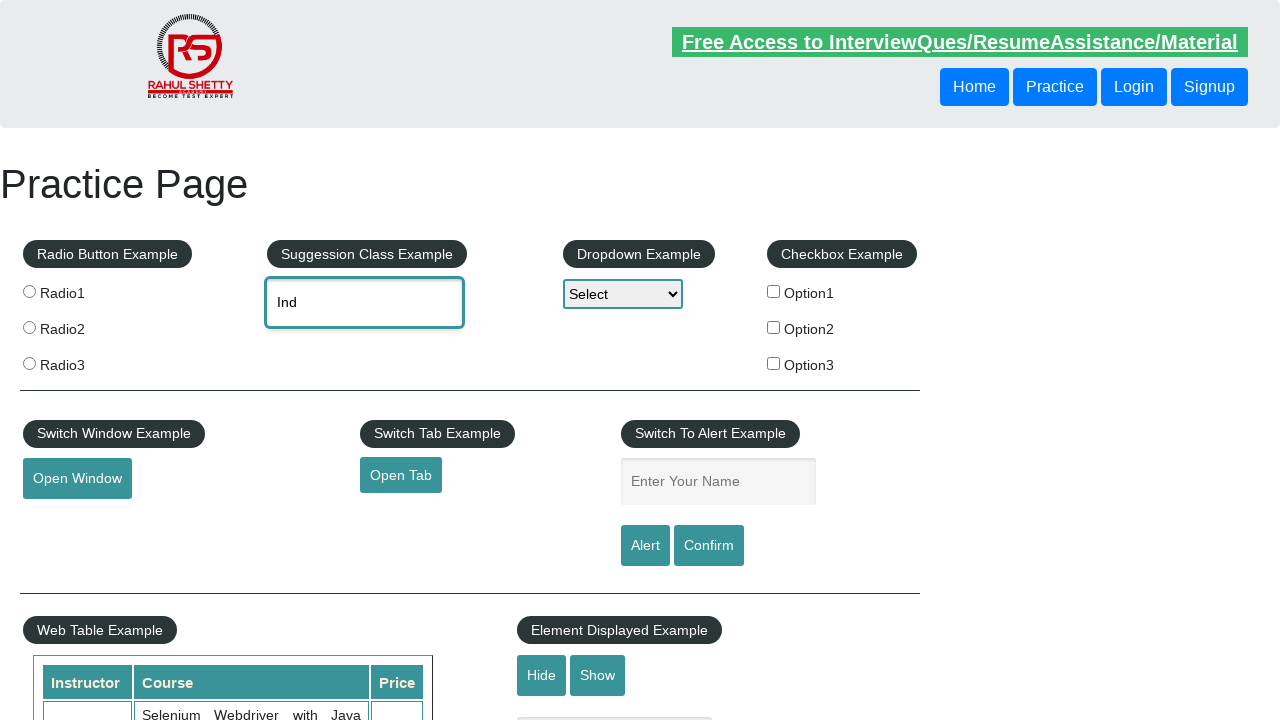

Waited for autocomplete suggestions to appear
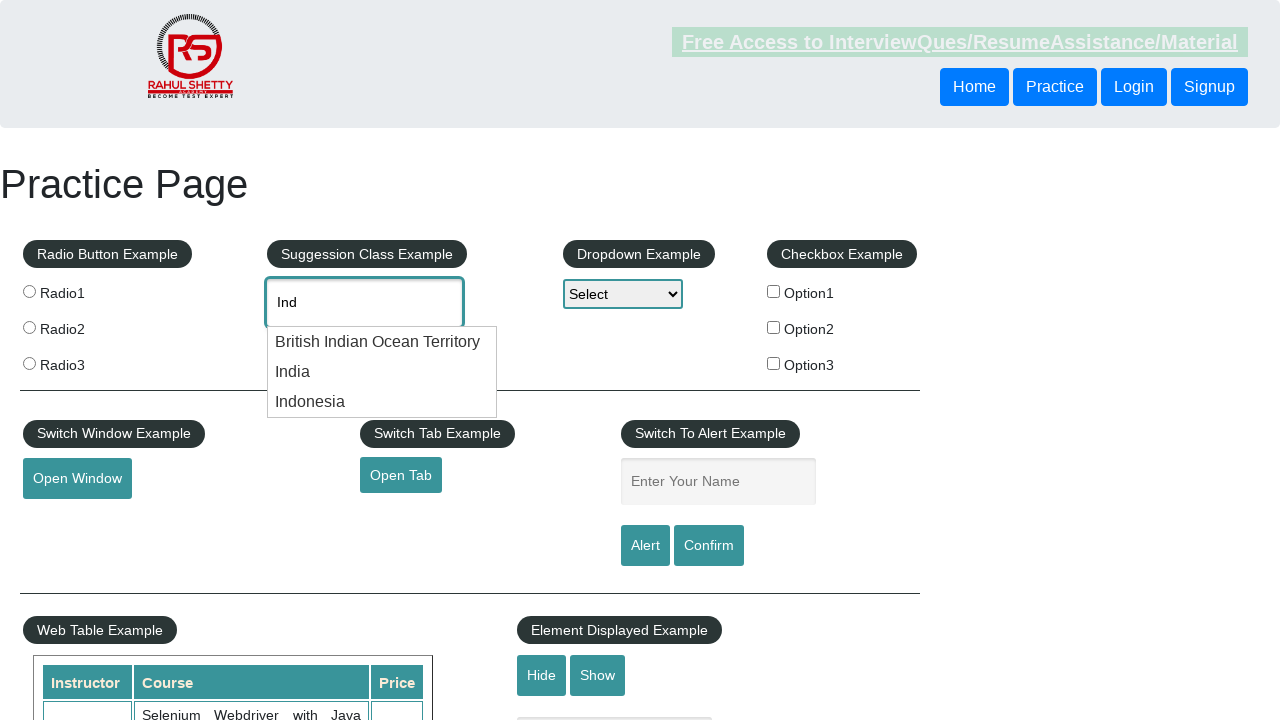

Pressed ArrowDown to navigate to first suggestion on #autocomplete
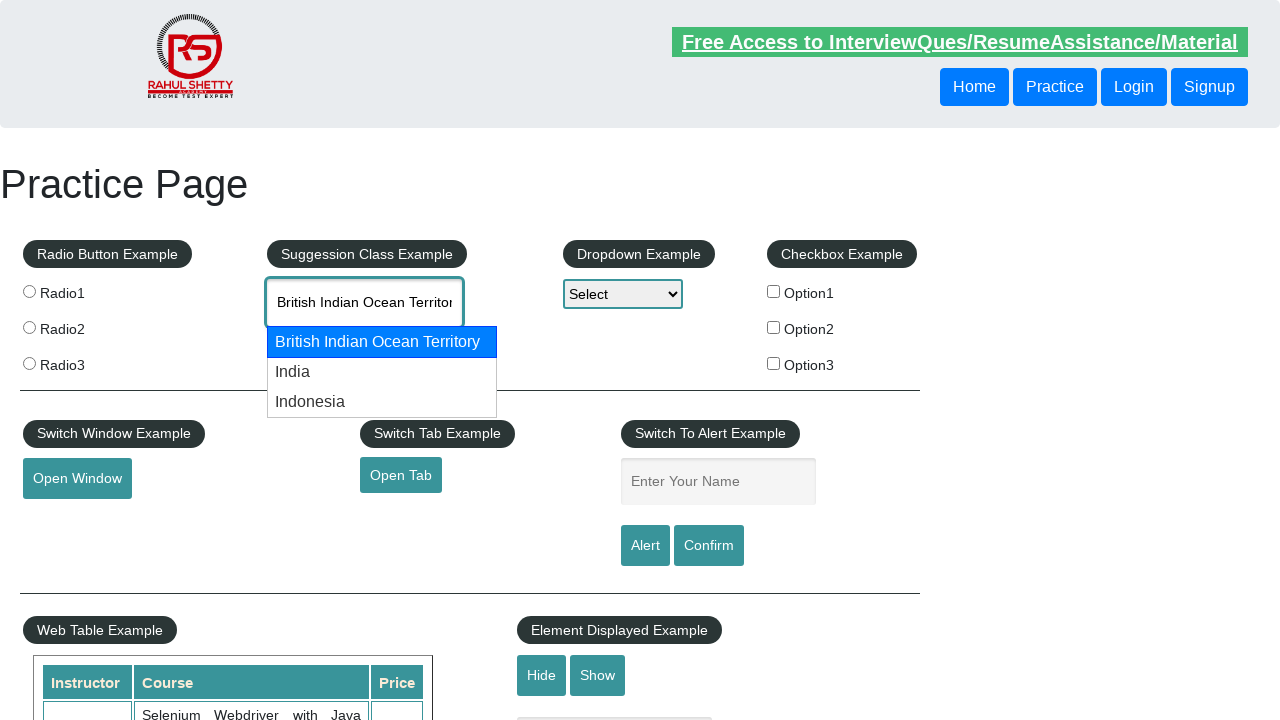

Pressed ArrowDown to navigate to second suggestion on #autocomplete
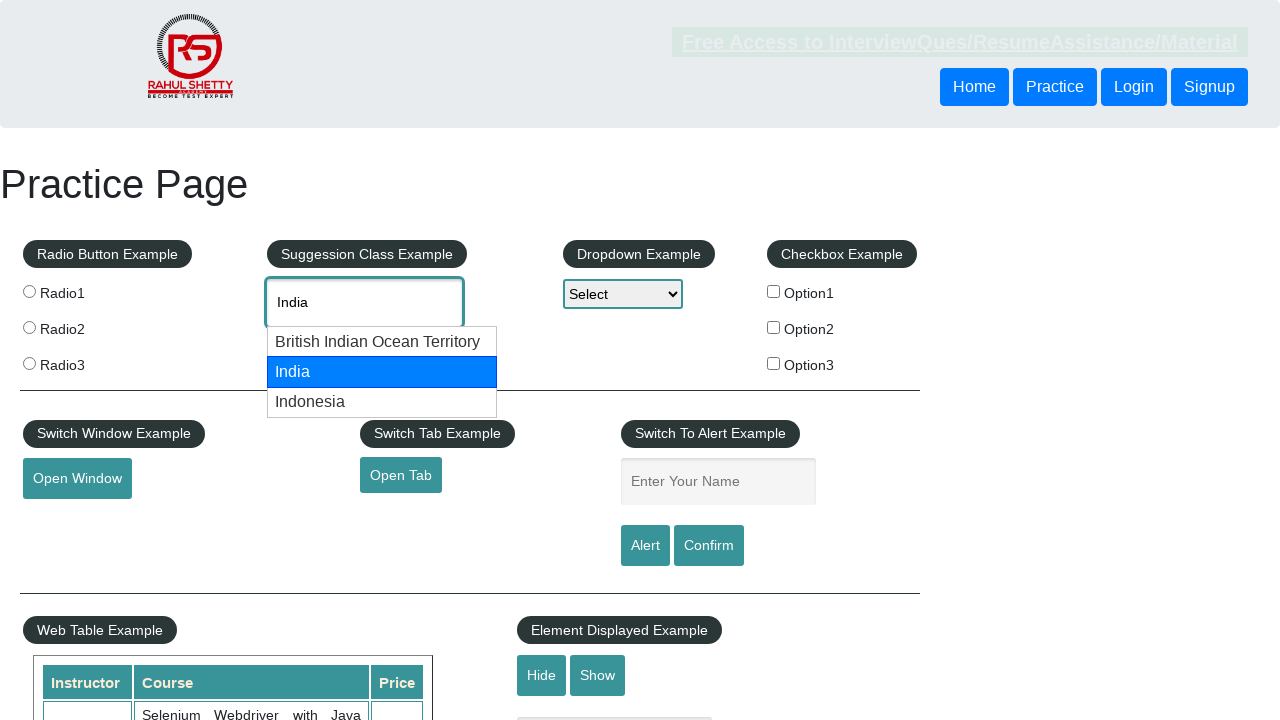

Pressed Enter to select the highlighted autocomplete option on #autocomplete
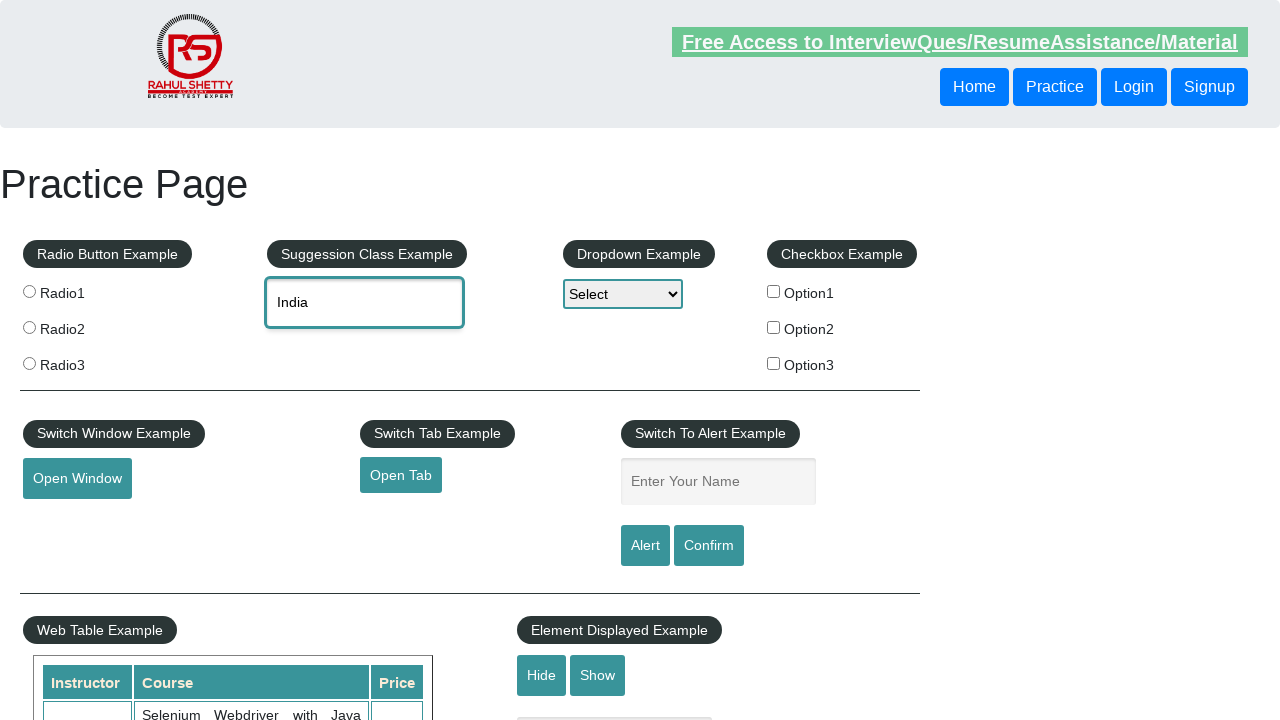

Clicked on autocomplete input to ensure focus at (365, 302) on input.inputs.ui-autocomplete-input
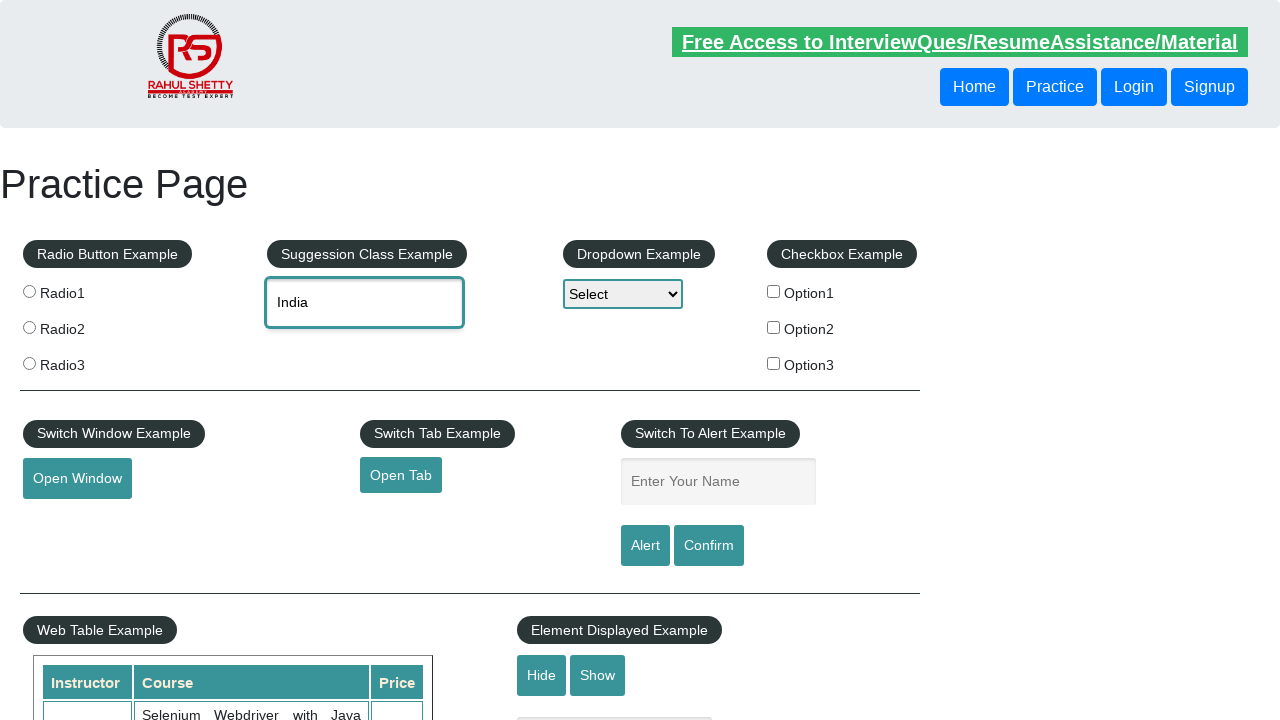

Retrieved selected autocomplete value: 'None'
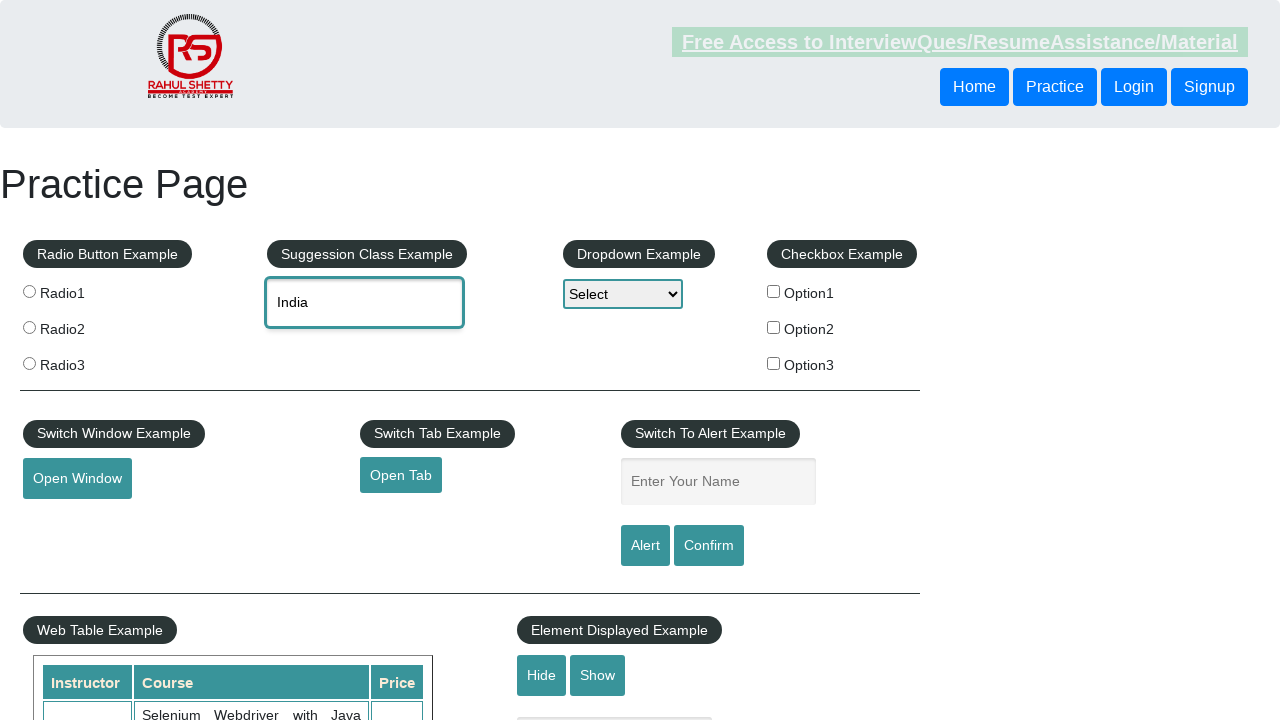

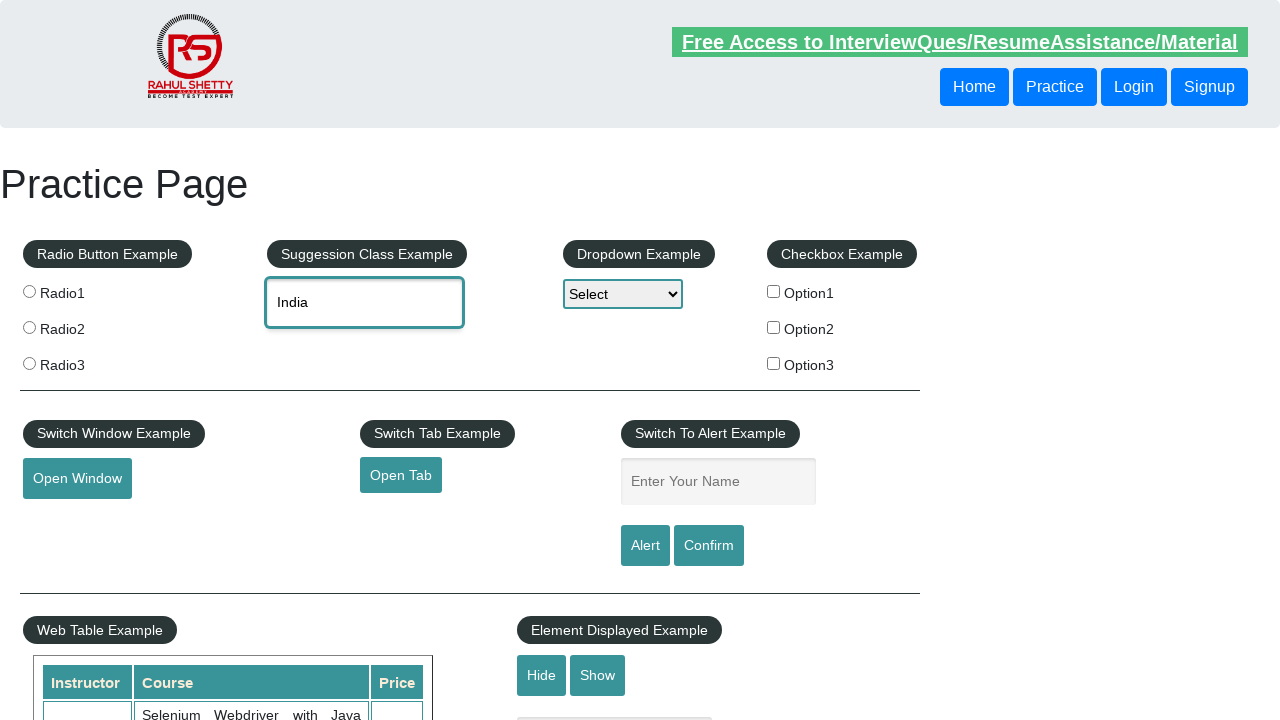